Tests various alert interactions including simple alerts, timed alerts, confirmation dialogs, and prompt dialogs

Starting URL: https://demoqa.com/alerts

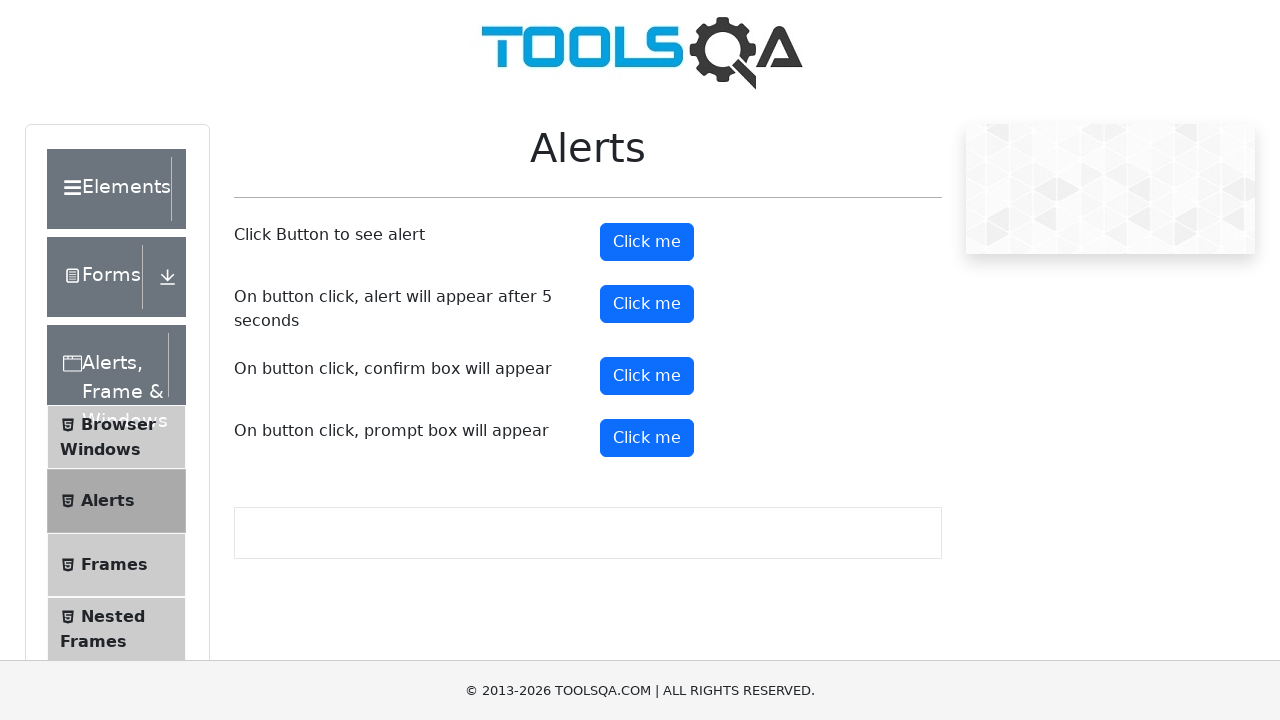

Clicked alert button at (647, 242) on #alertButton
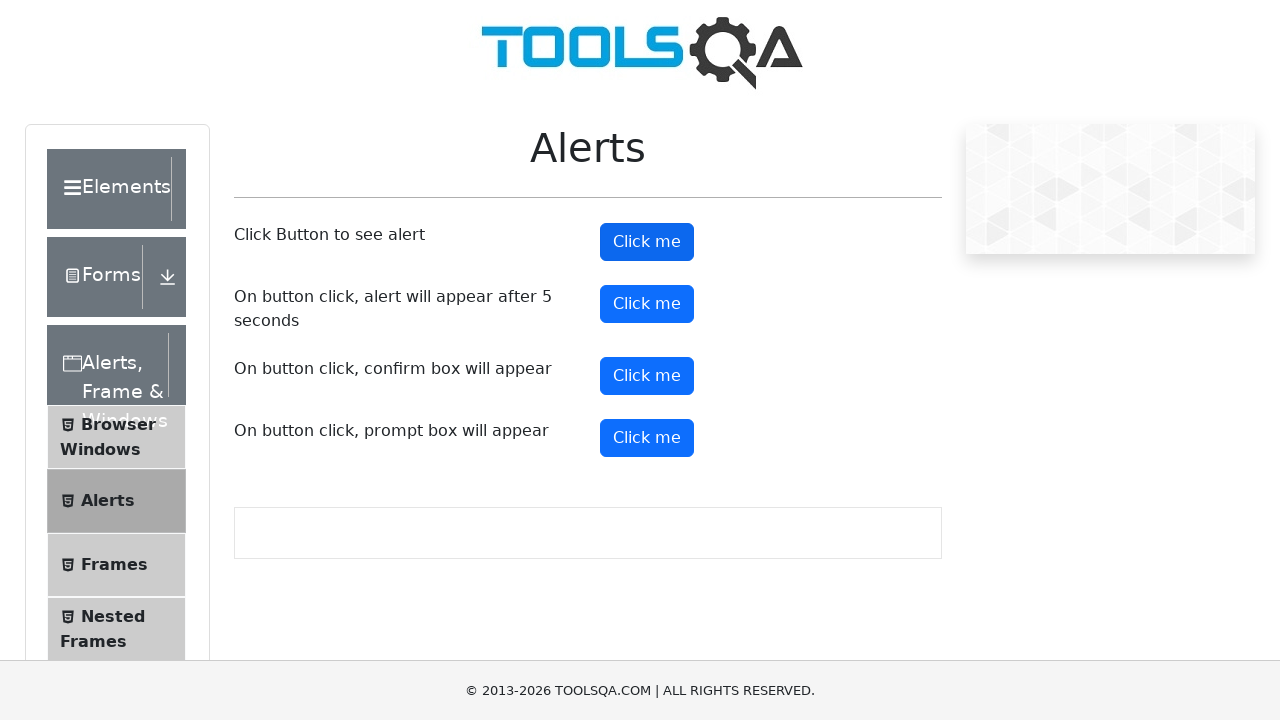

Set up dialog handler to accept alerts
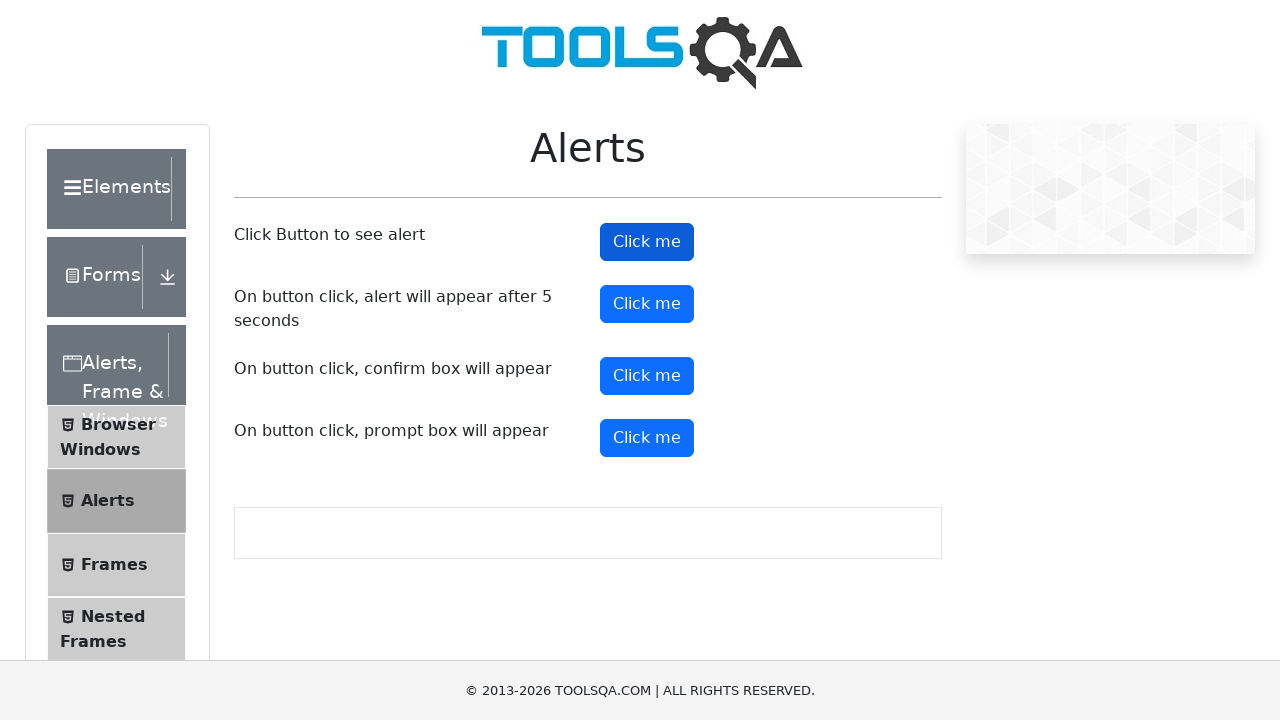

Clicked timer alert button at (647, 304) on #timerAlertButton
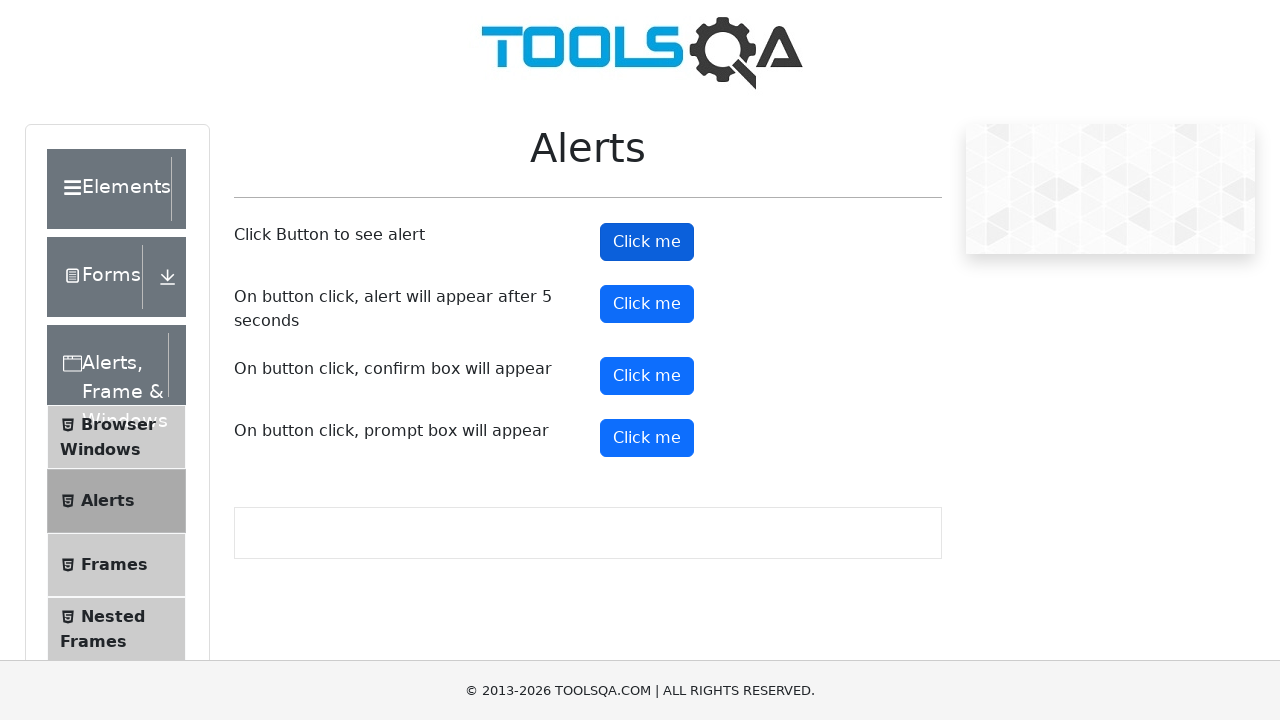

Set up dialog handler to dismiss confirmation dialogs
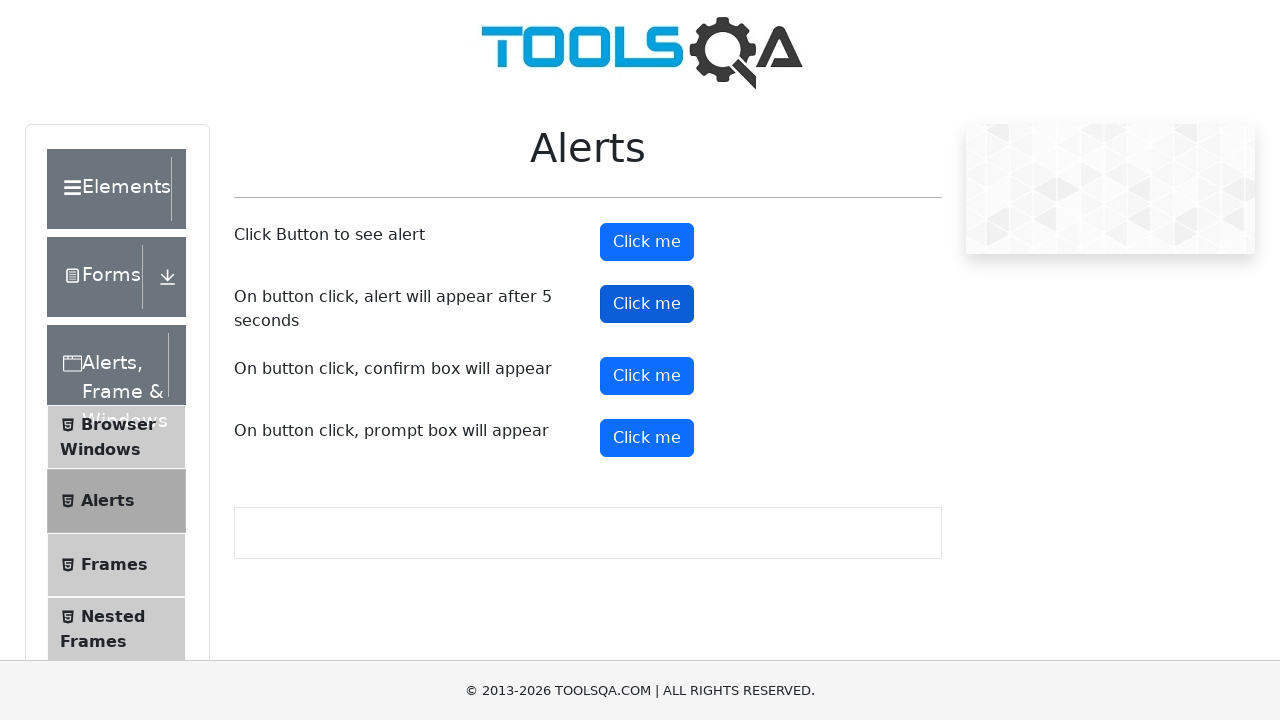

Clicked confirm button and dismissed the confirmation dialog at (647, 376) on #confirmButton
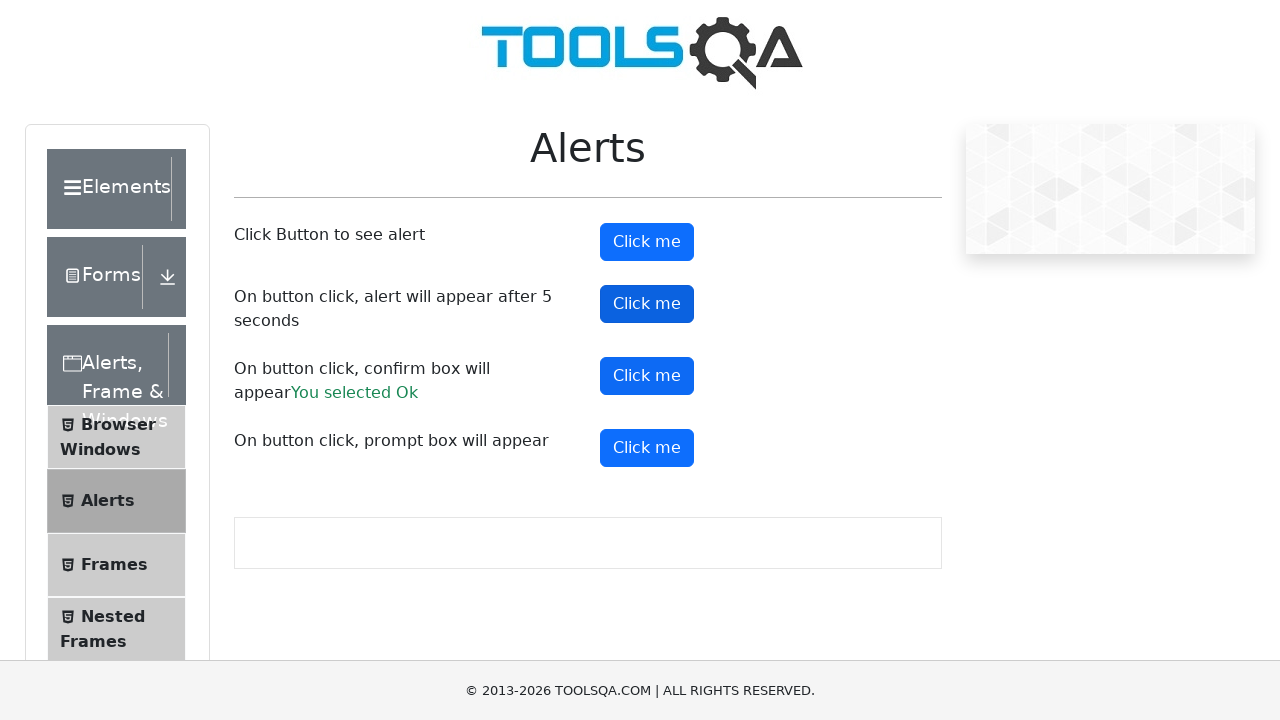

Scrolled down 500 pixels to view prompt button
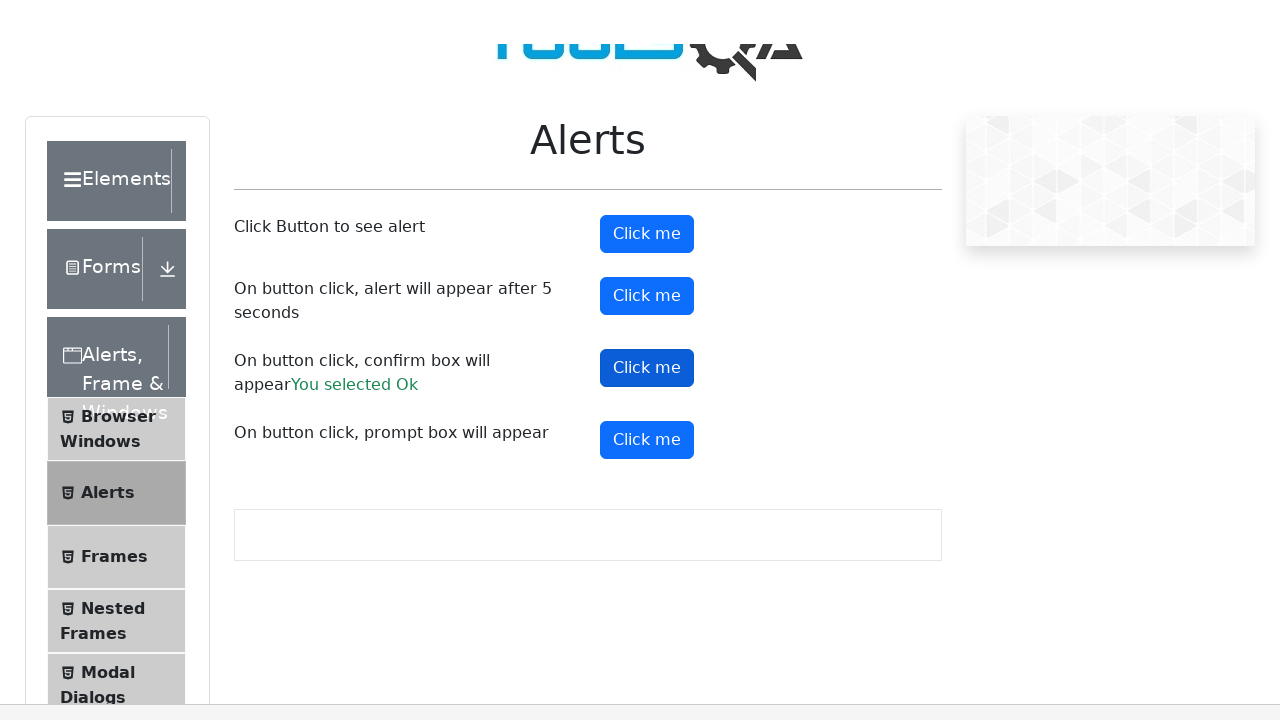

Set up dialog handler to accept prompt with 'test input text'
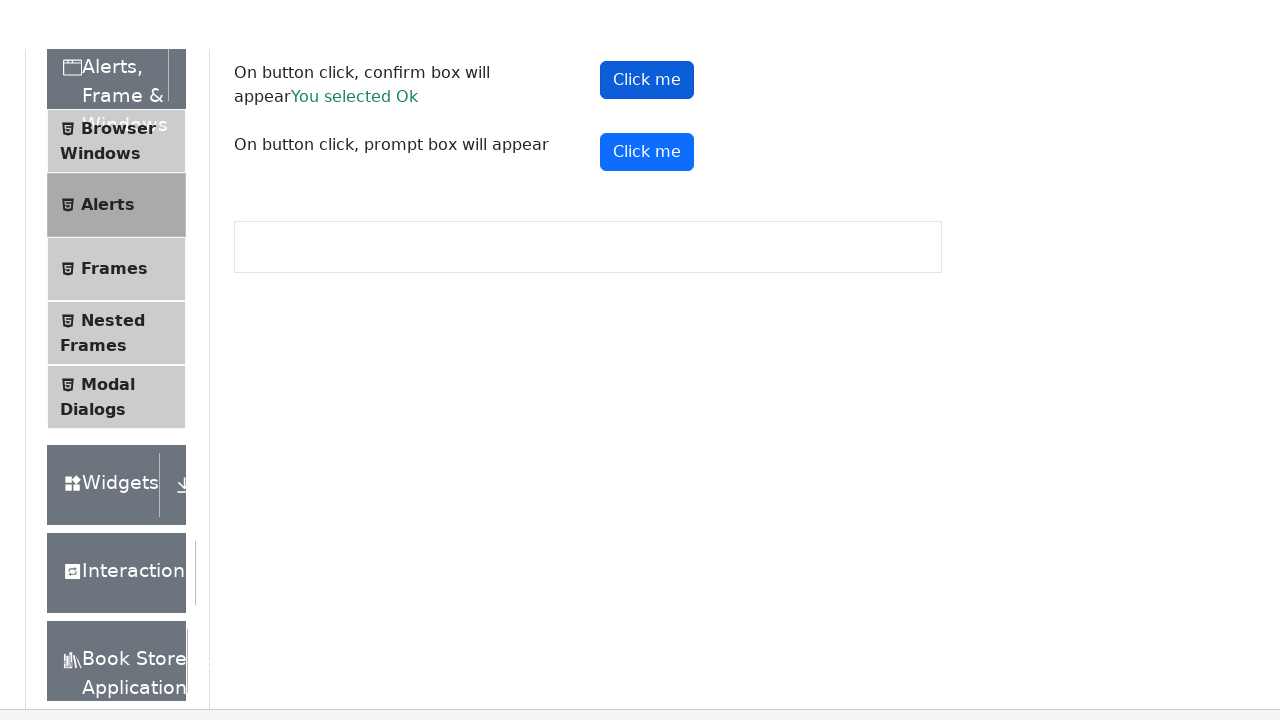

Clicked prompt button and entered text in the dialog at (647, 54) on #promtButton
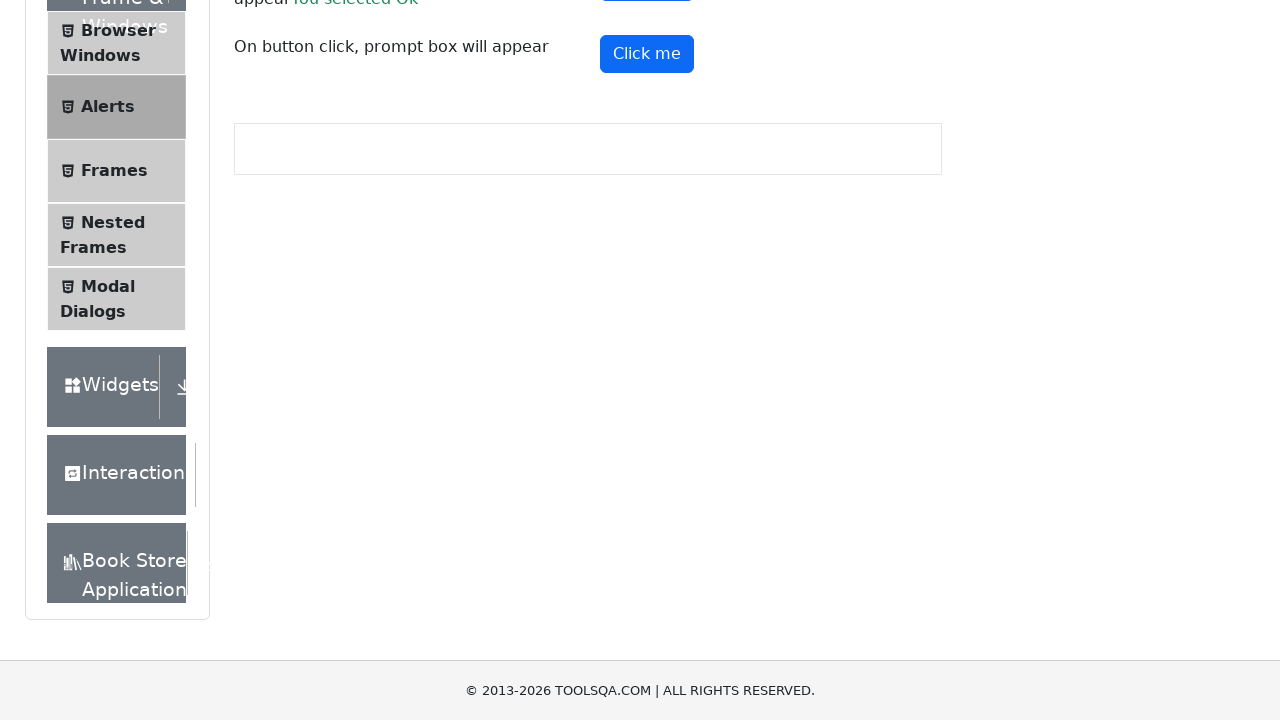

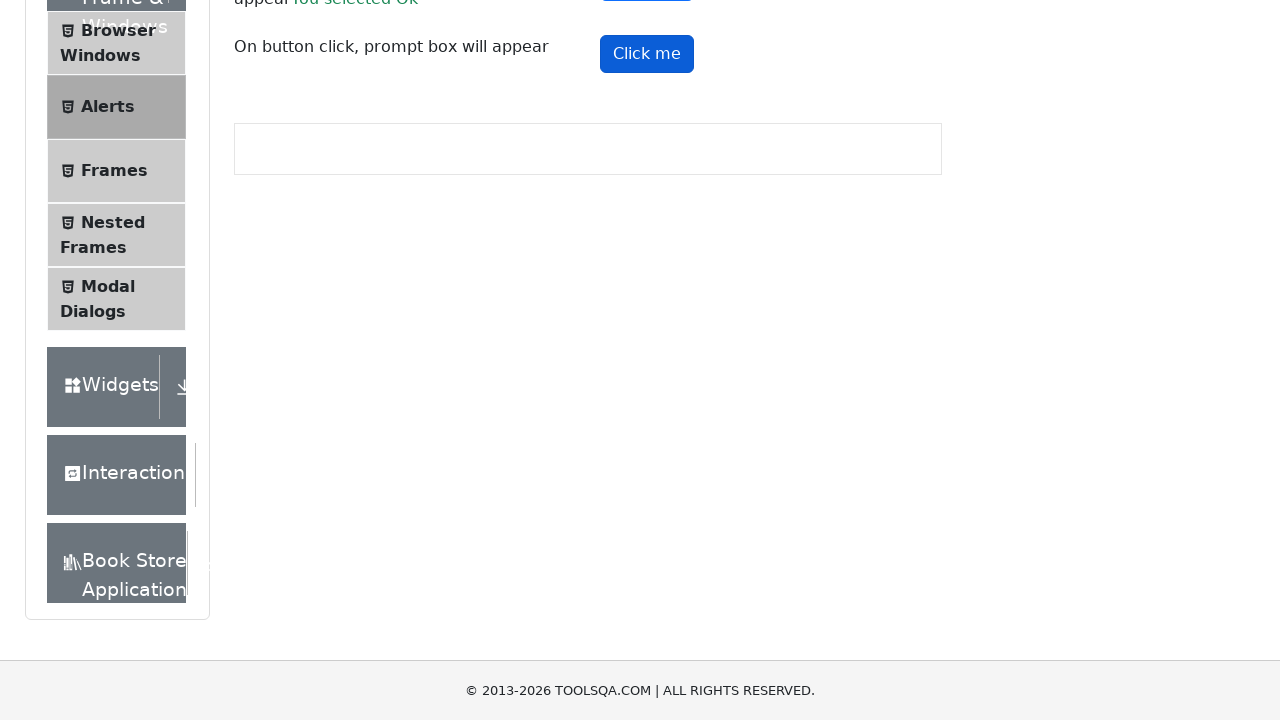